Tests Bootstrap modal popup functionality by clicking a button to open a modal dialog and verifying the modal appears with a close button

Starting URL: https://www.w3schools.com/bootstrap/bootstrap_modal.asp

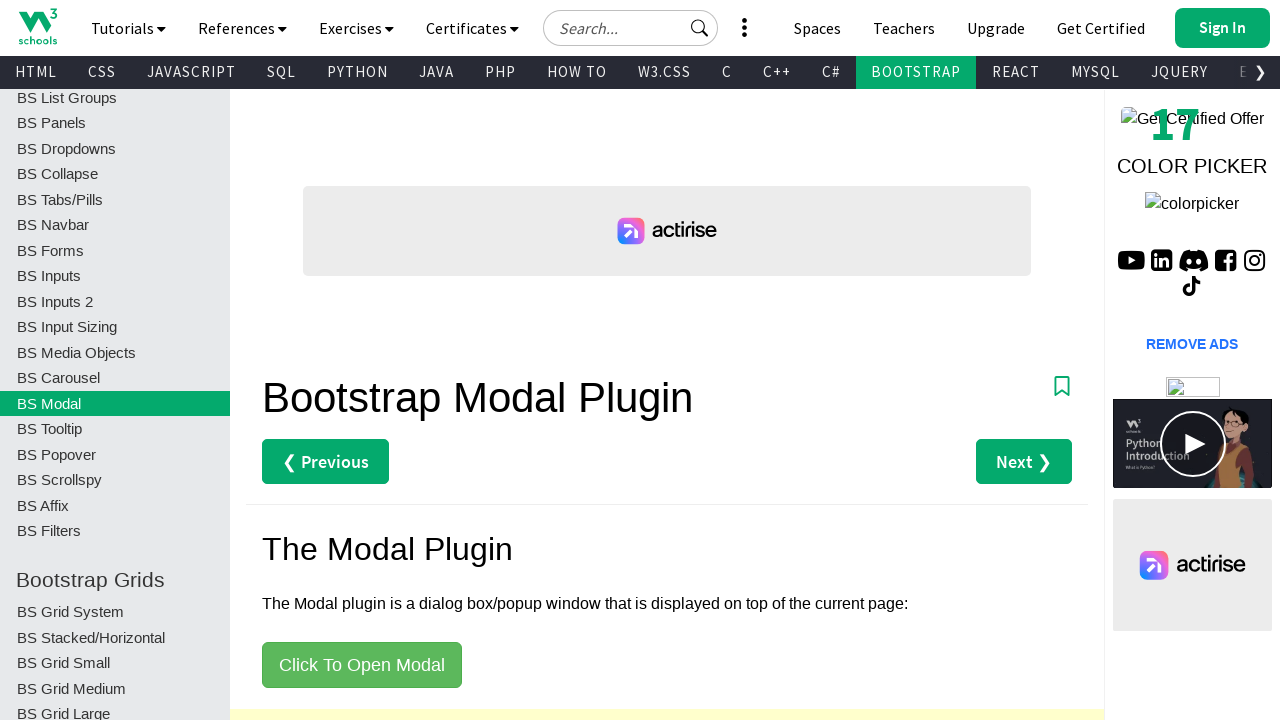

Modal trigger button is visible
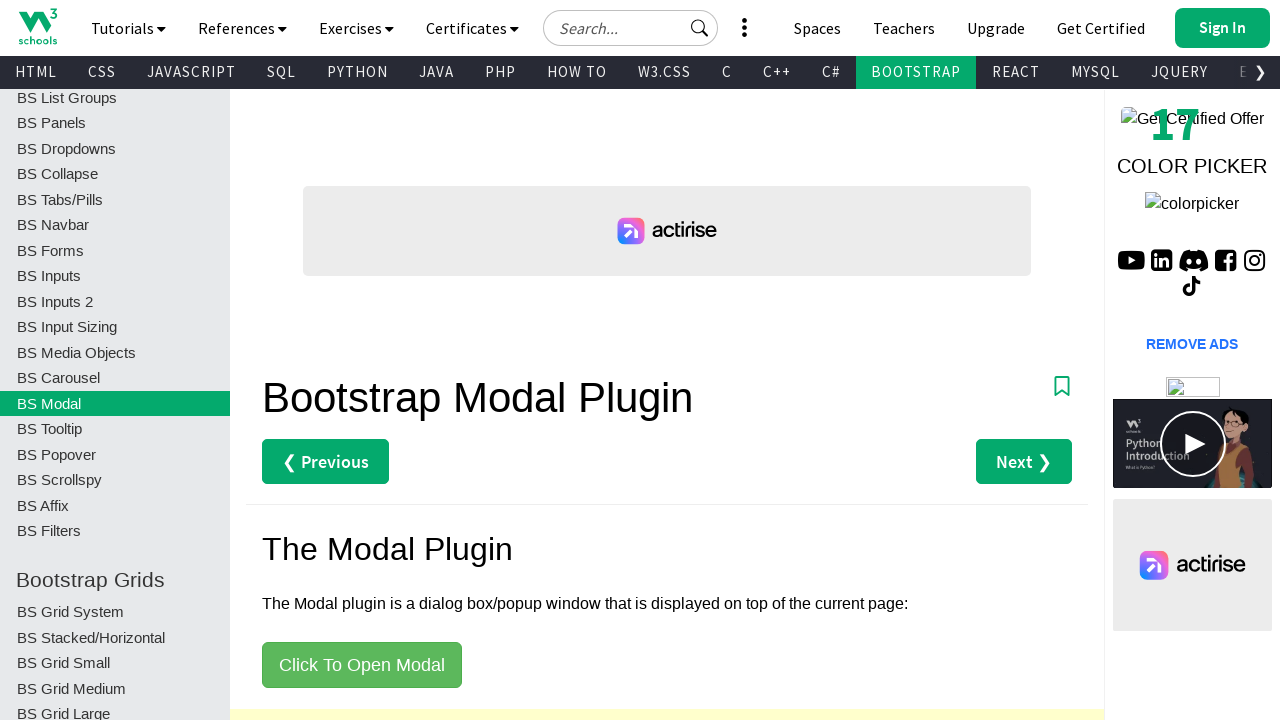

Clicked 'Click To Open Modal' button at (362, 665) on xpath=//button[text()='Click To Open Modal']
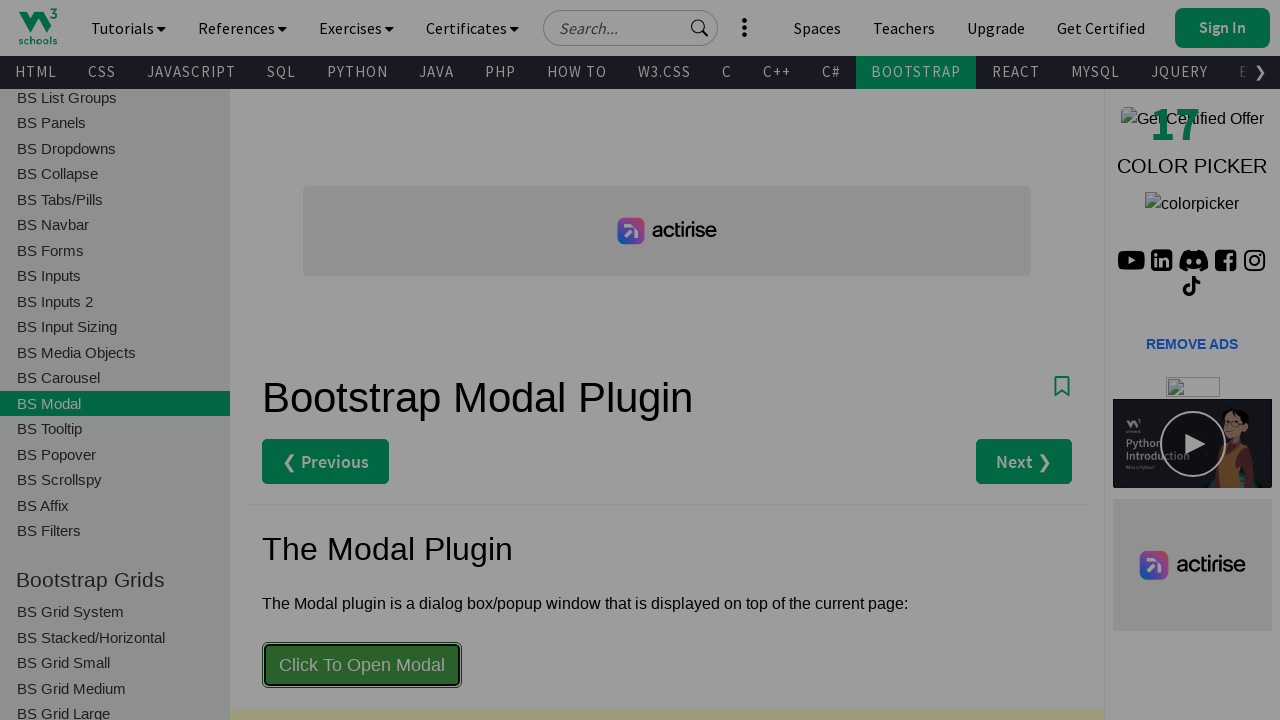

Modal dialog opened and close button is visible
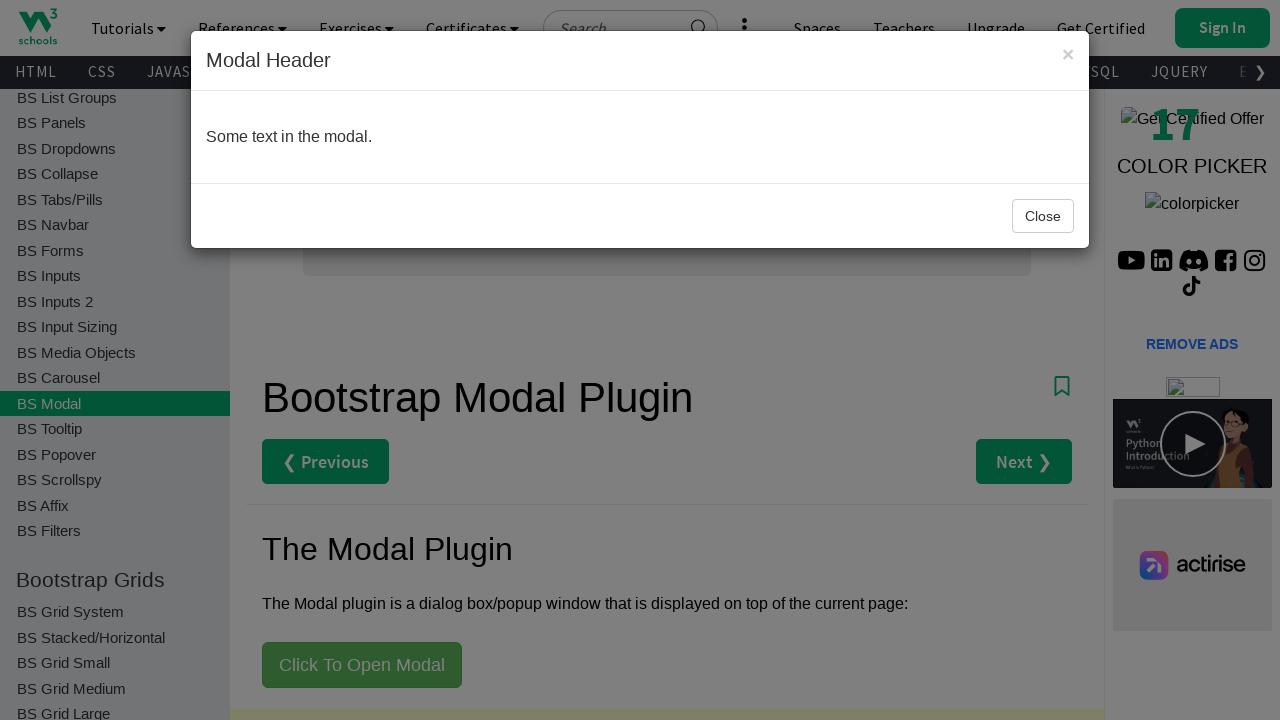

Modal title element is present
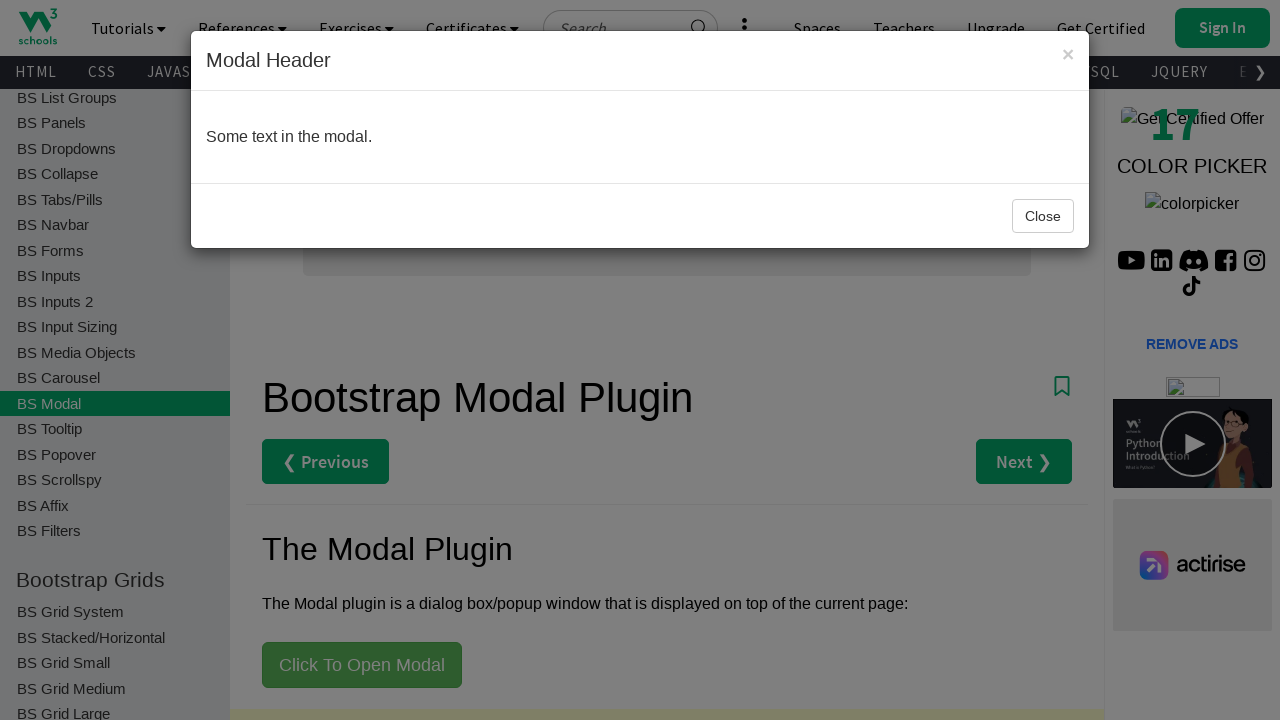

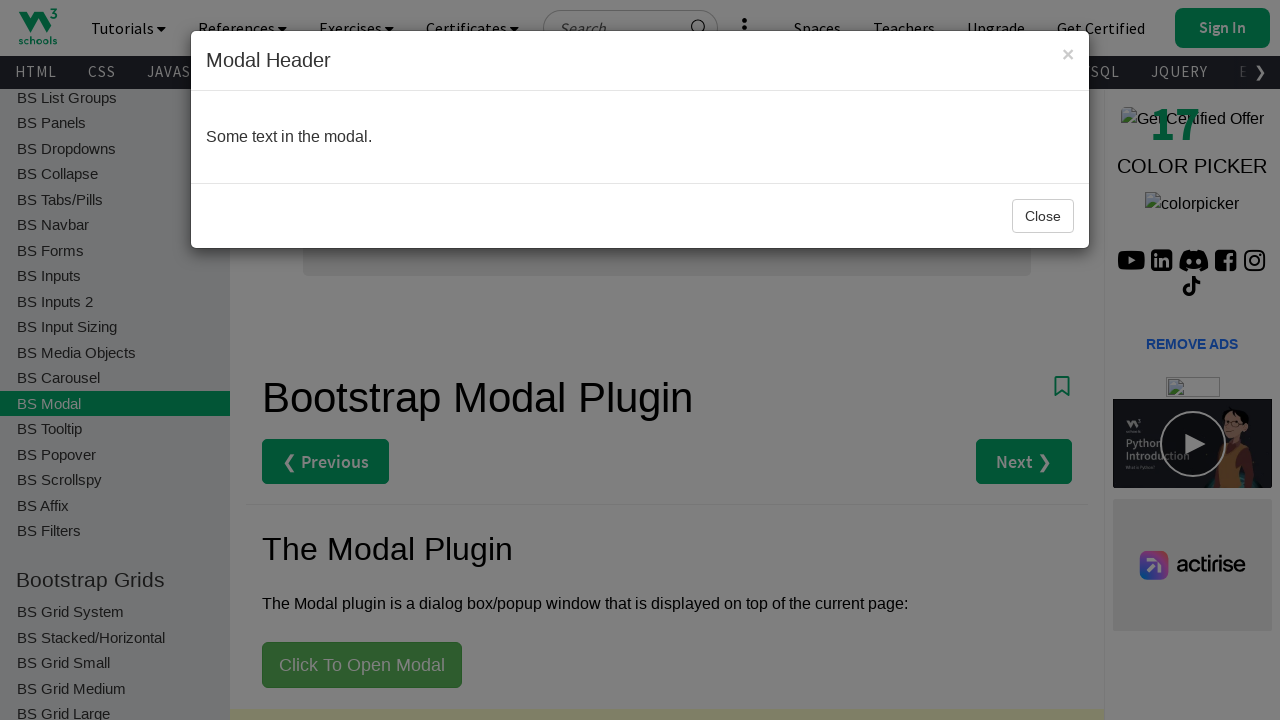